Tests window handling functionality by opening a new window, switching between windows, and verifying the URLs

Starting URL: http://the-internet.herokuapp.com/windows

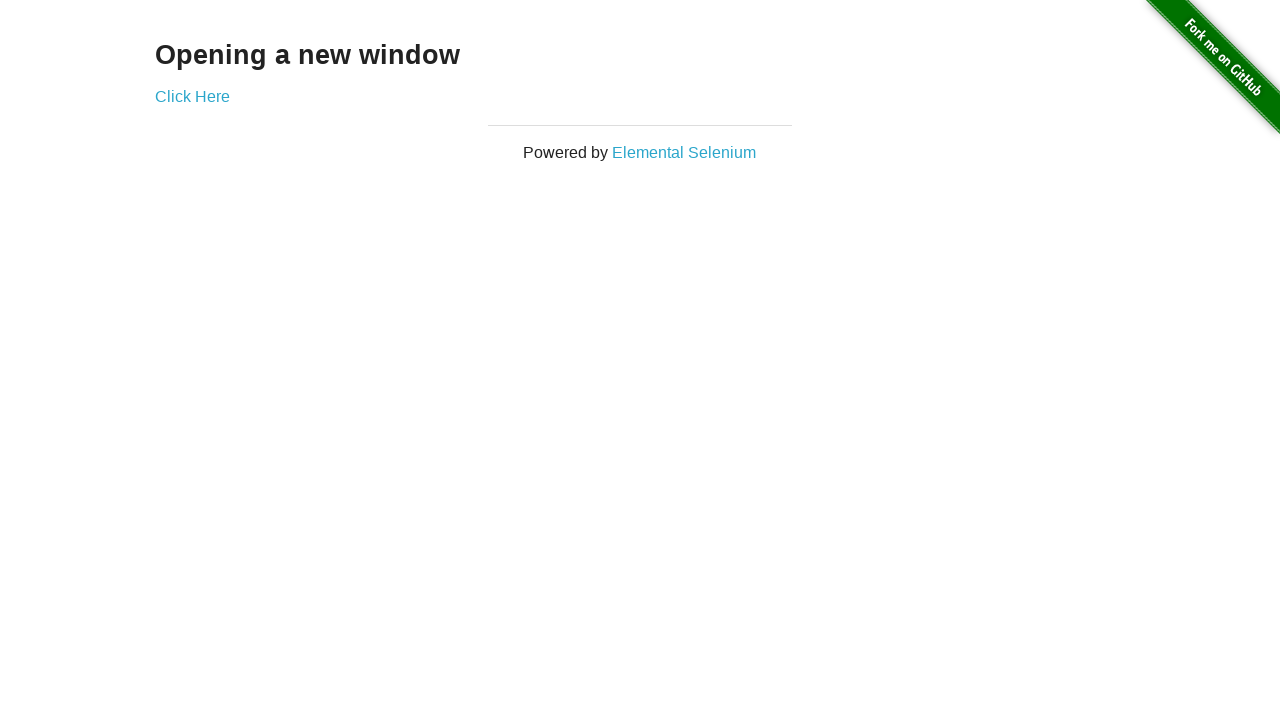

Stored reference to initial page/window
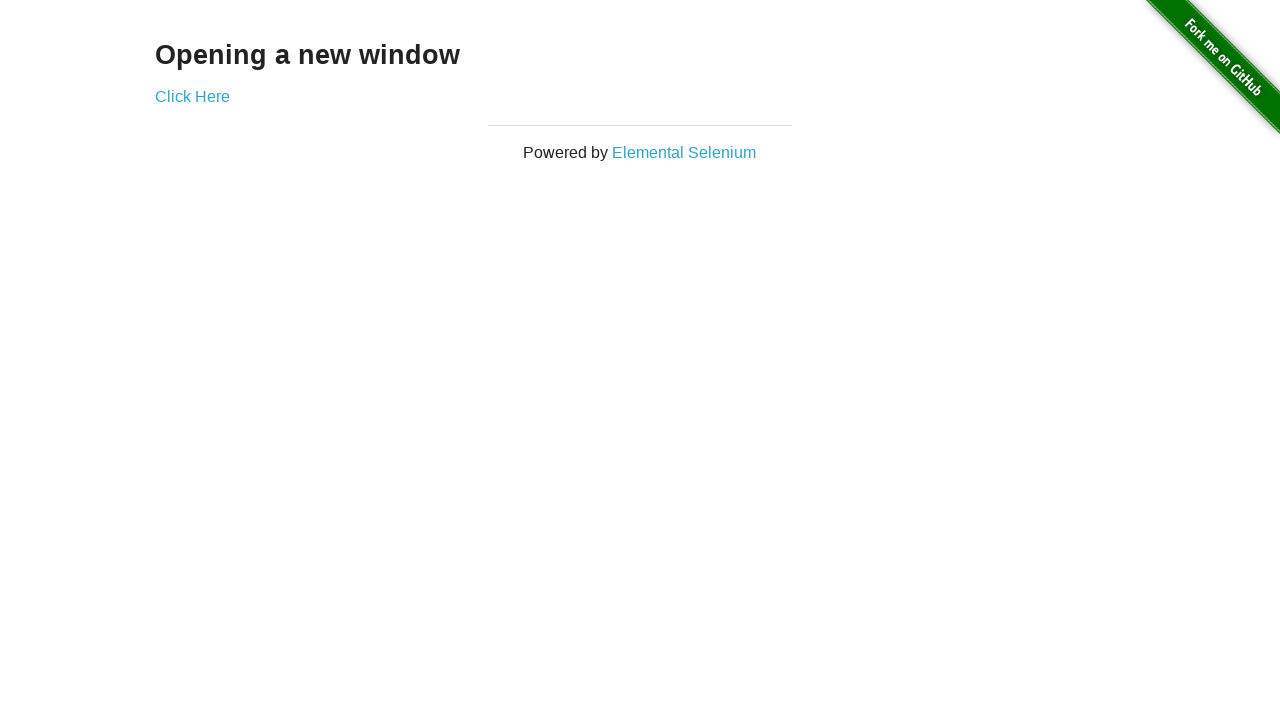

Clicked 'Click Here' link to open new window at (192, 96) on a:has-text('Click Here')
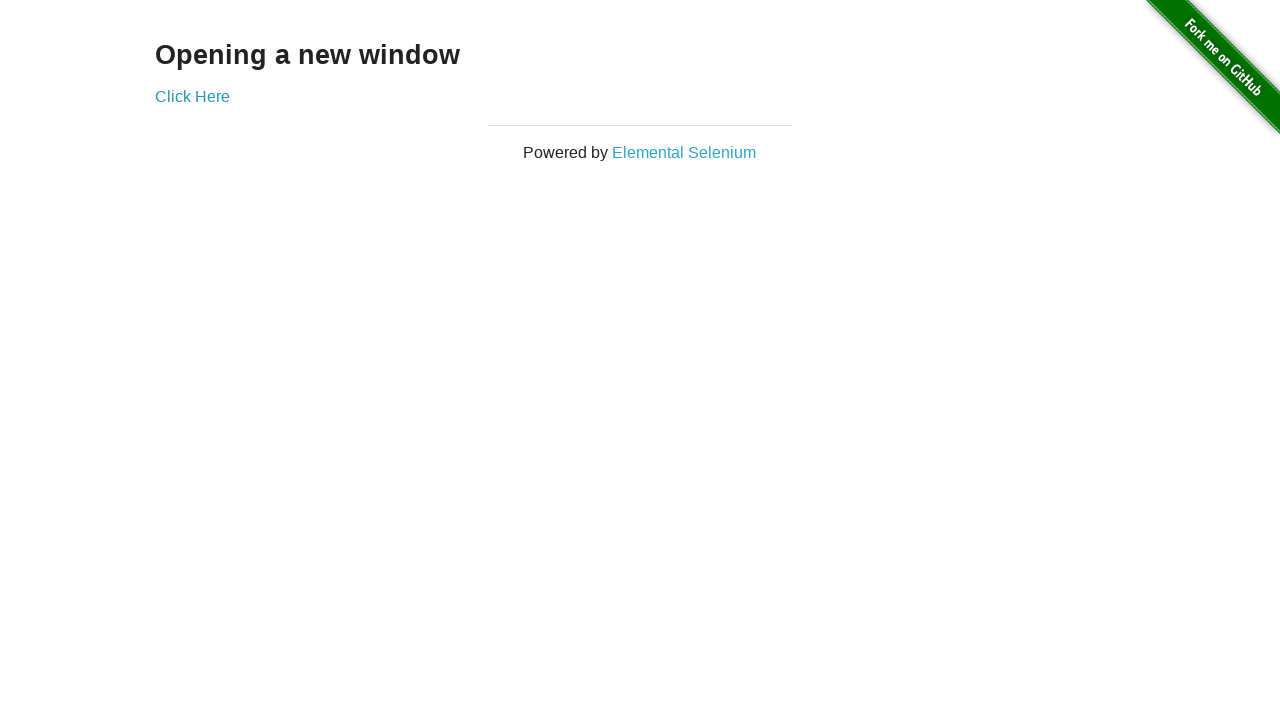

New window/page object captured
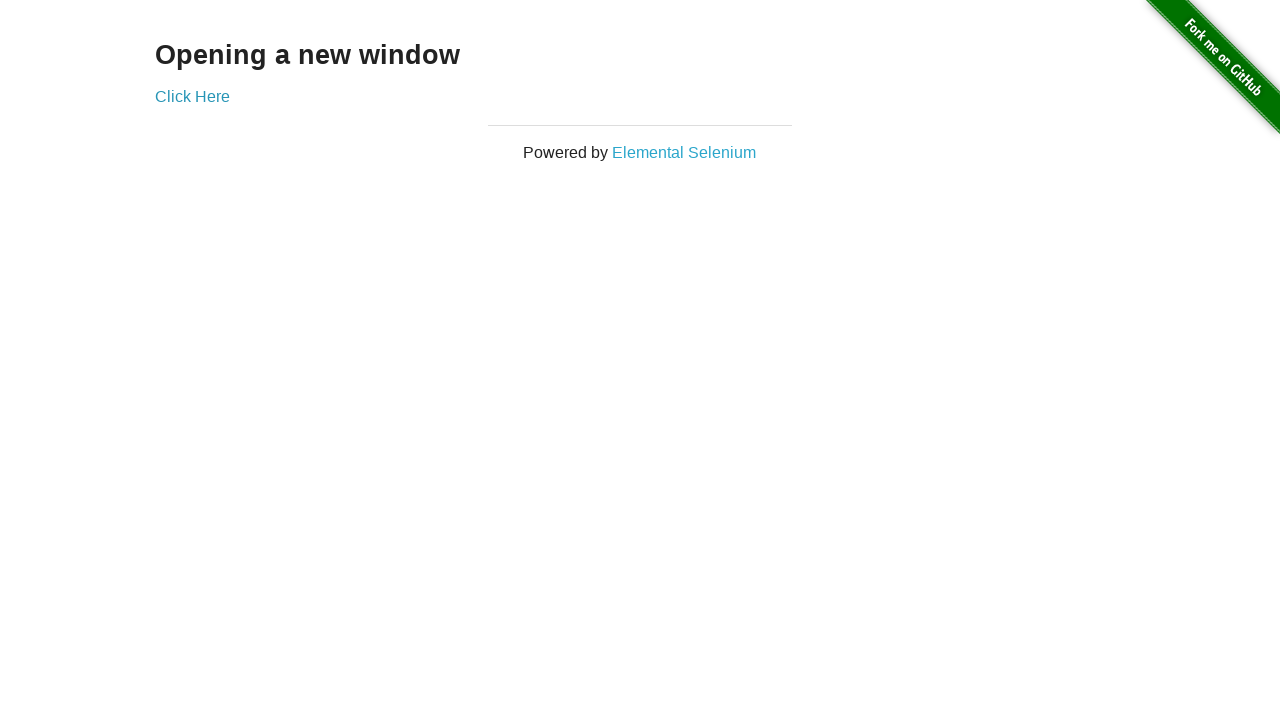

New page finished loading
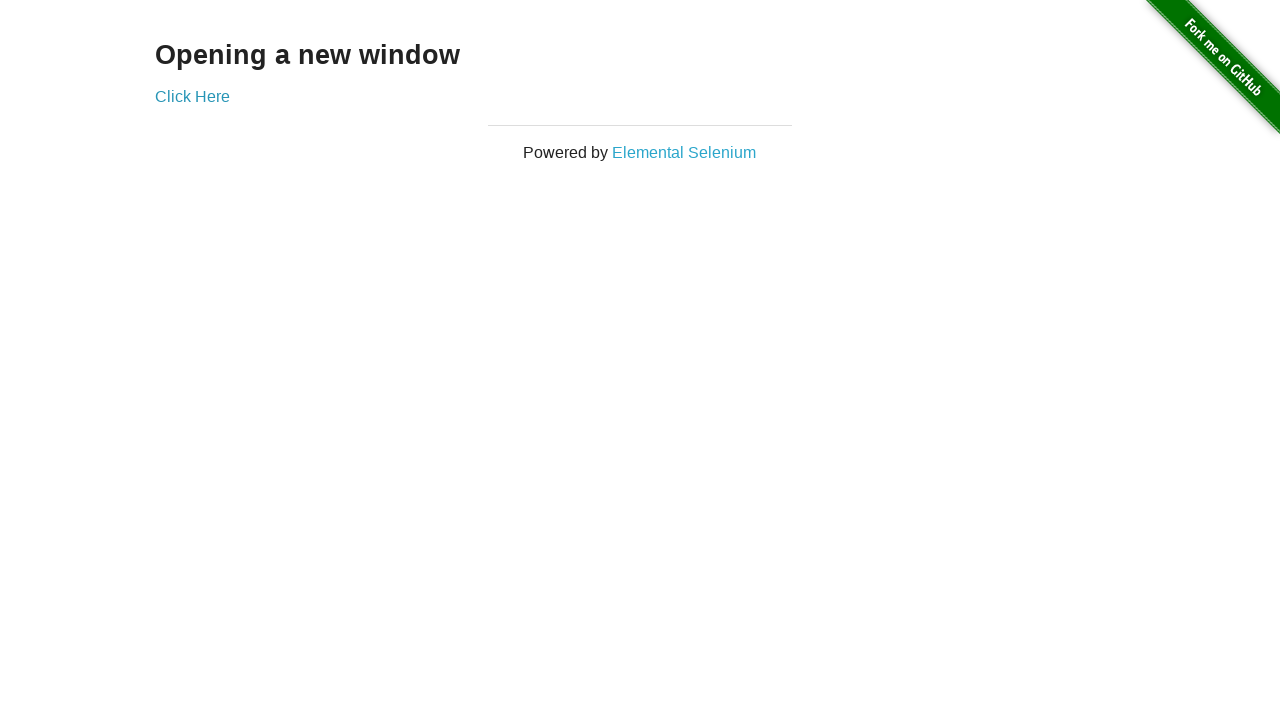

Verified new page URL contains 'new': http://the-internet.herokuapp.com/windows/new
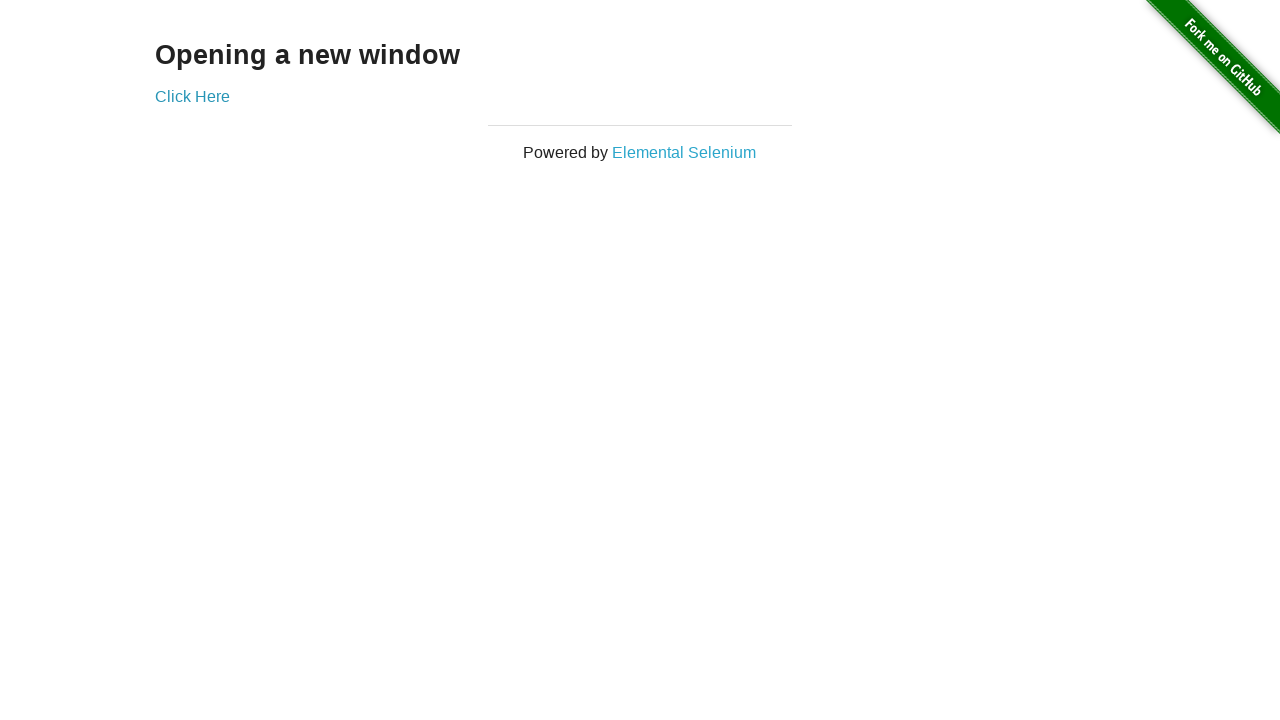

Verified initial page URL does not contain 'new': http://the-internet.herokuapp.com/windows
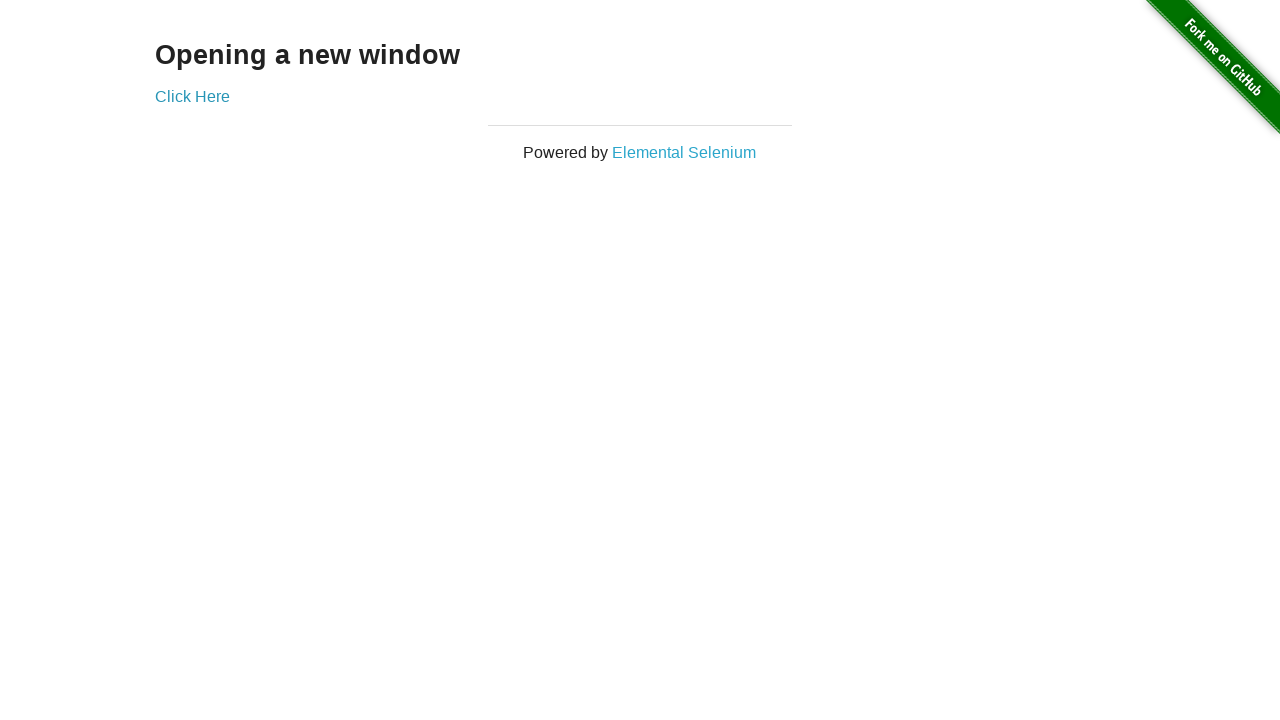

Closed new page/window
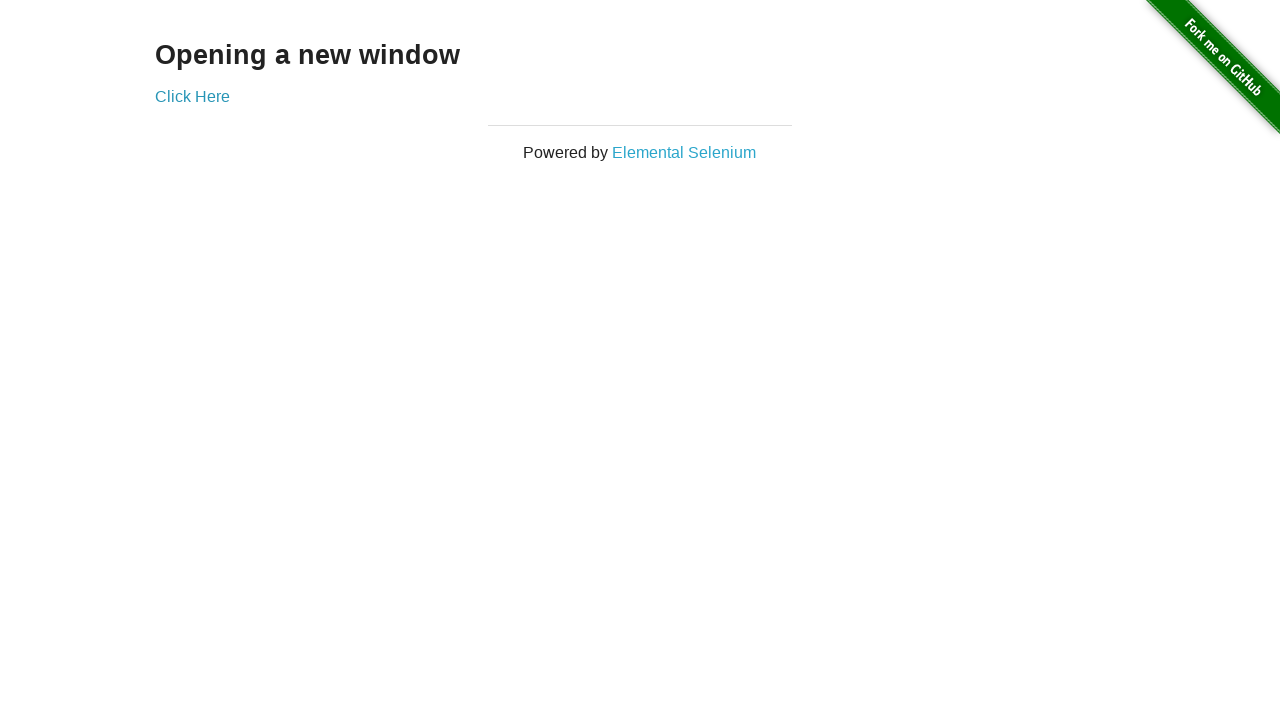

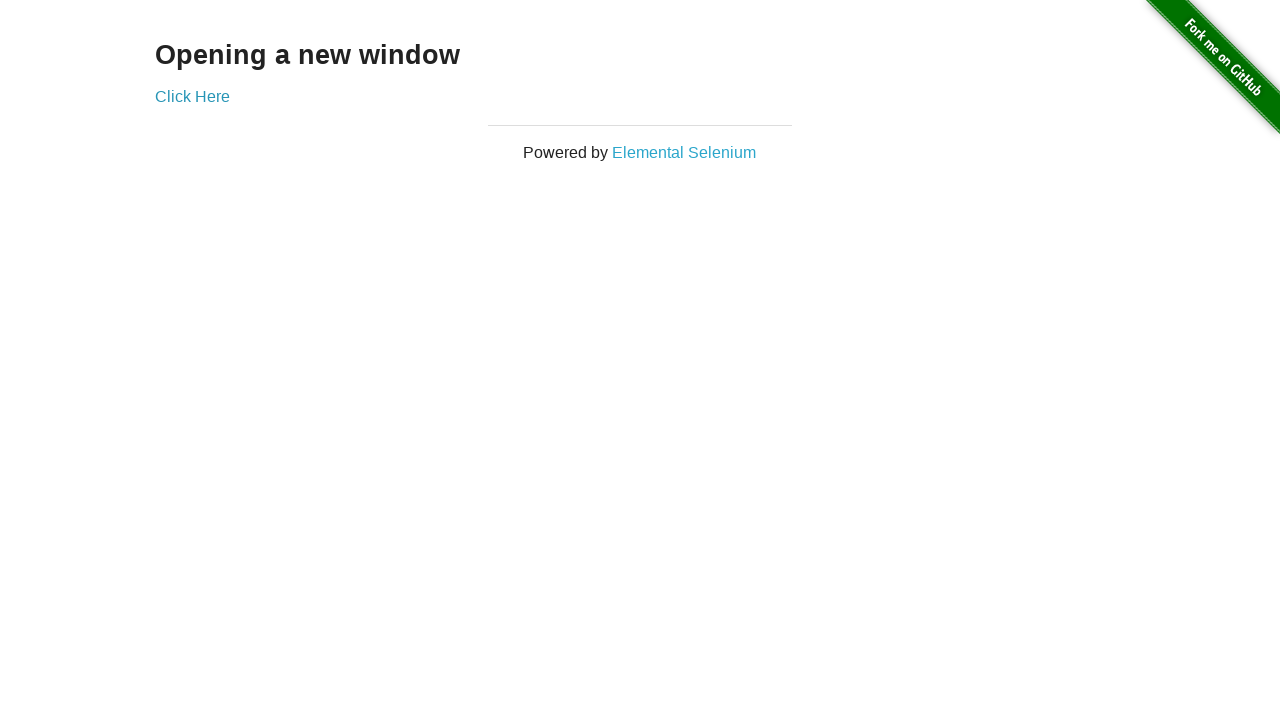